Tests Lichess website navigation by opening the site, navigating to the puzzles section, and verifying the puzzle board and moves table are displayed

Starting URL: https://lichess.org

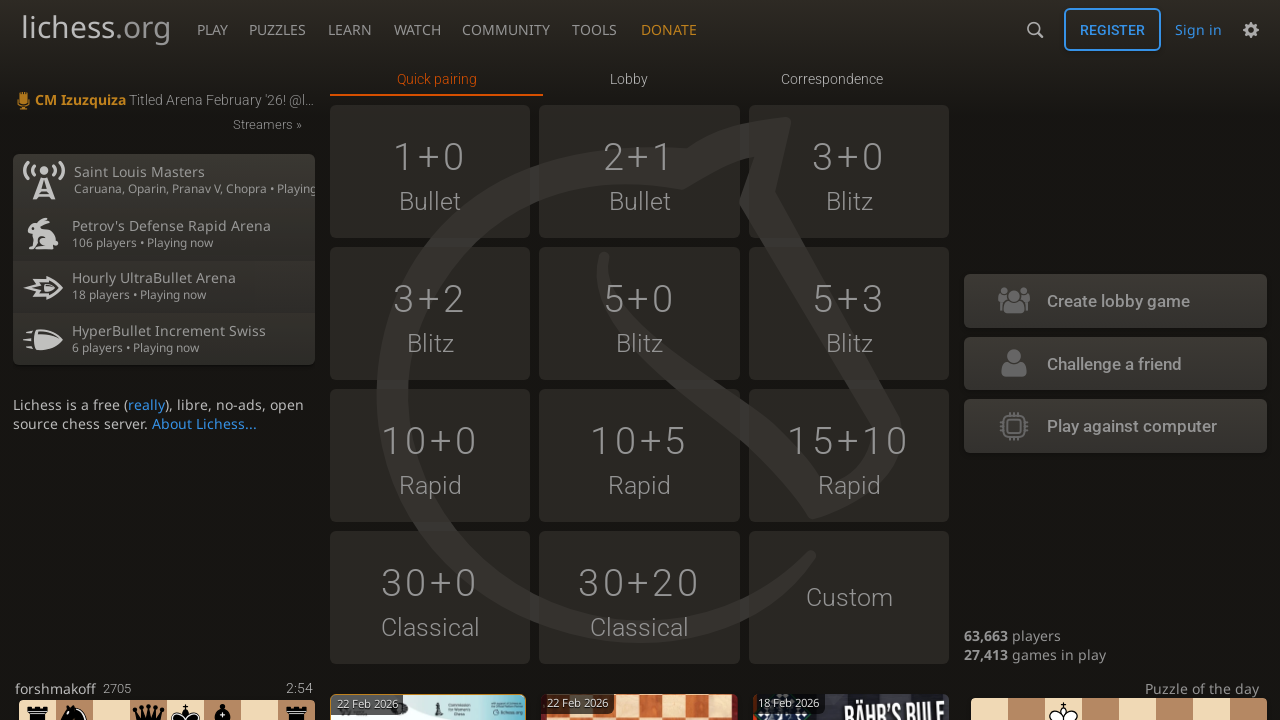

Waited for Lichess homepage to load (networkidle)
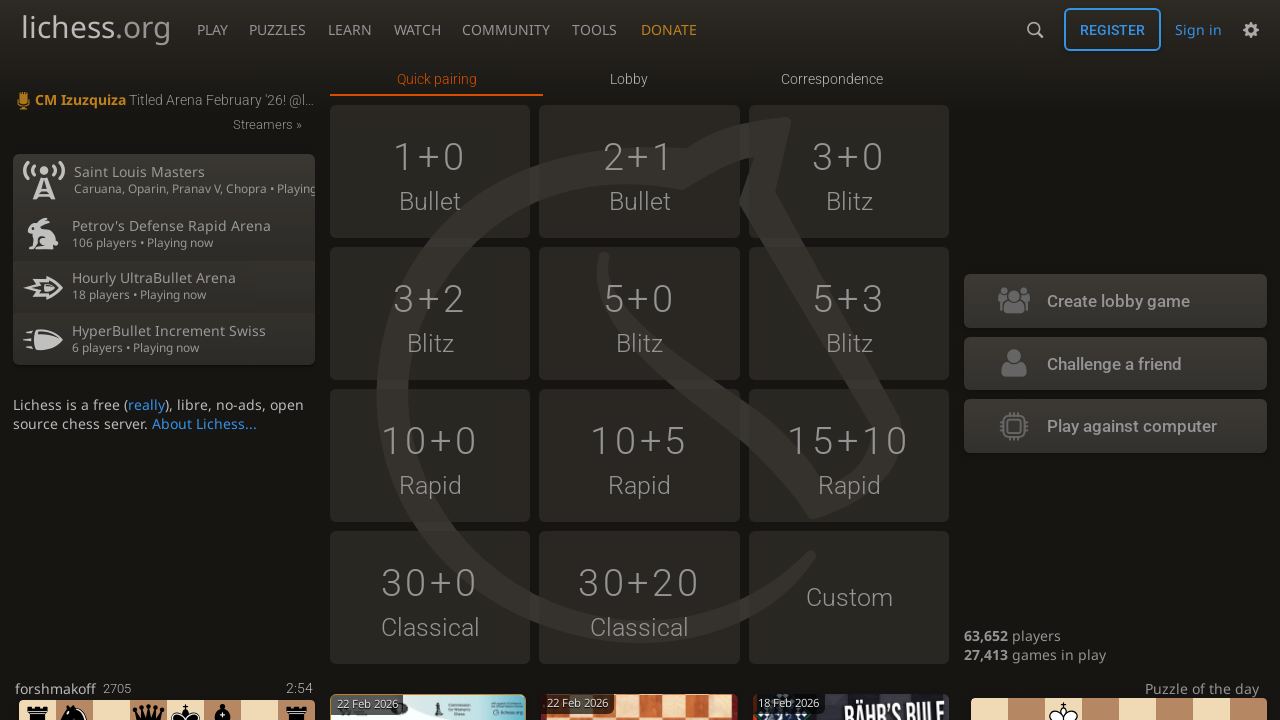

Hovered over puzzles menu link at (277, 26) on a[href='/training']
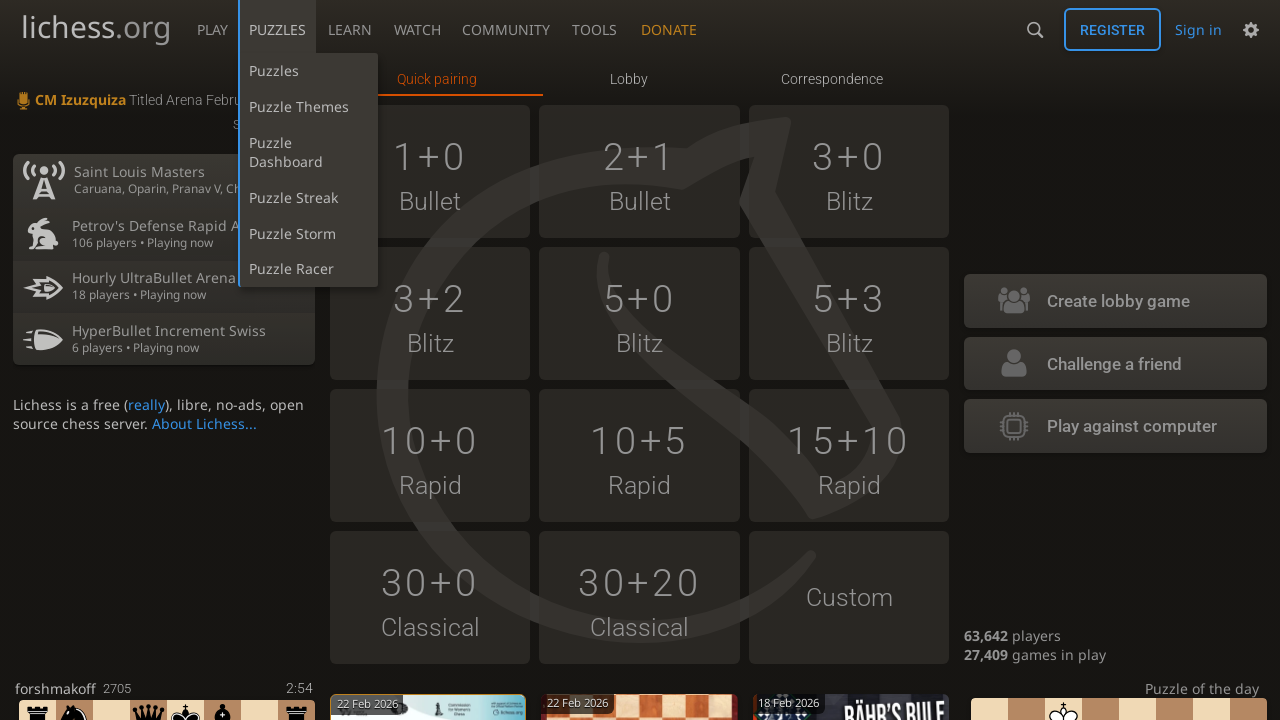

Clicked puzzles menu link to navigate to training section at (277, 26) on a[href='/training']
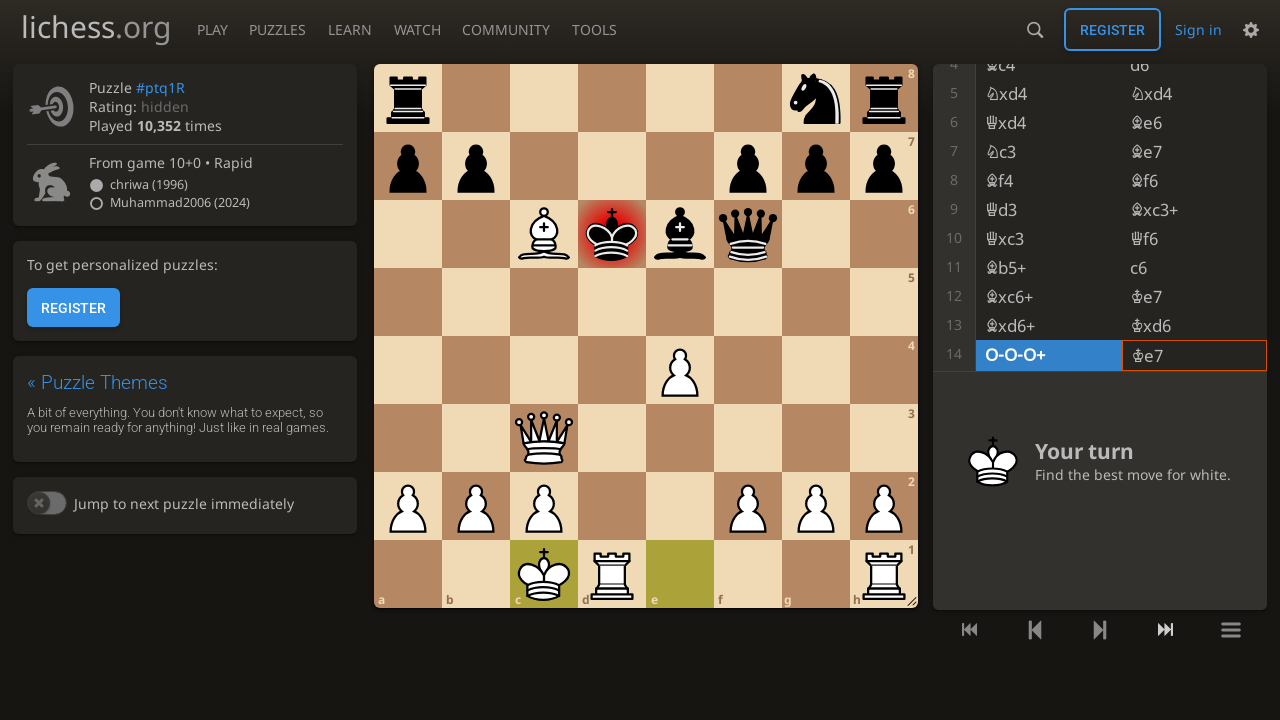

Puzzle board element (cg-board) loaded
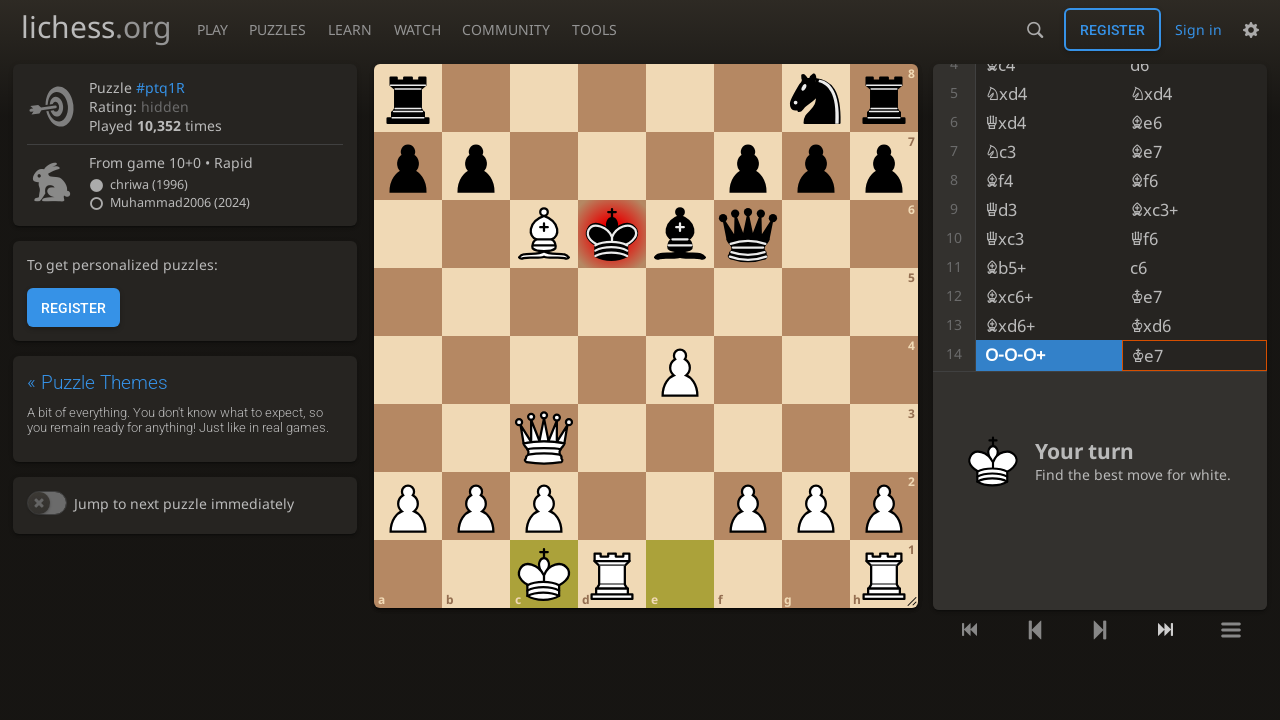

Puzzle board container element (cg-container) loaded
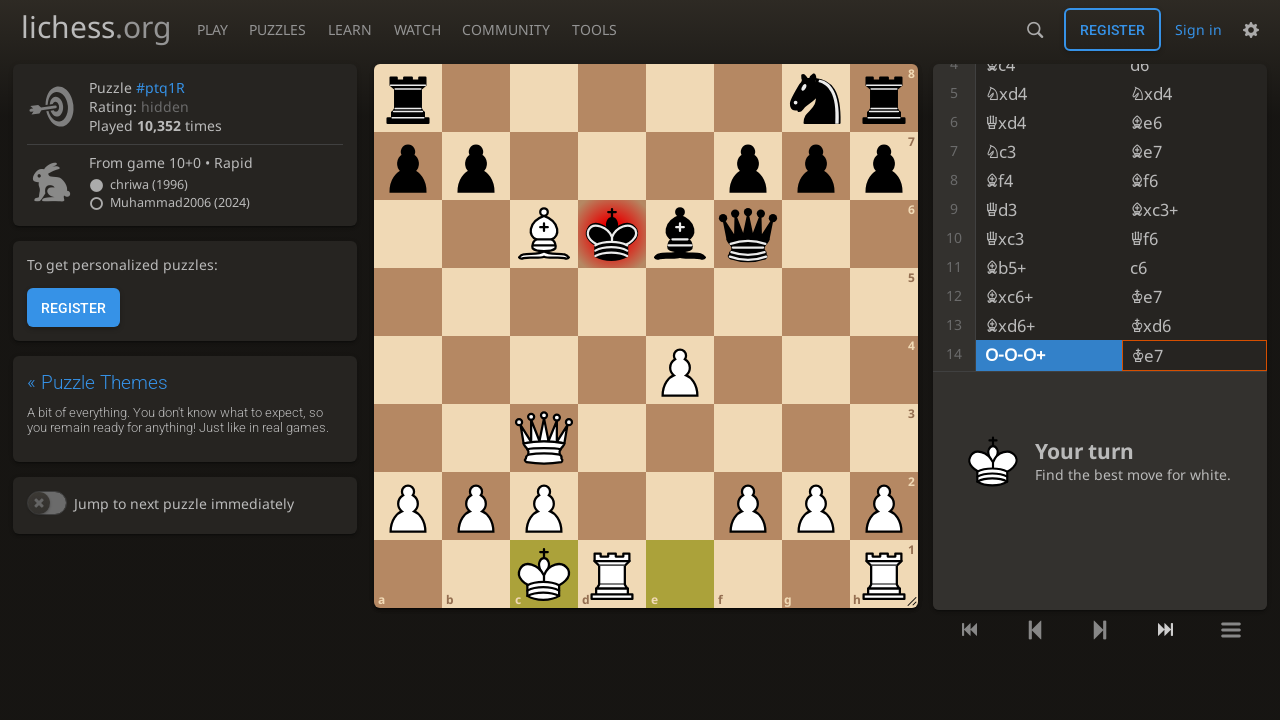

Verified moves table and main content area are displayed
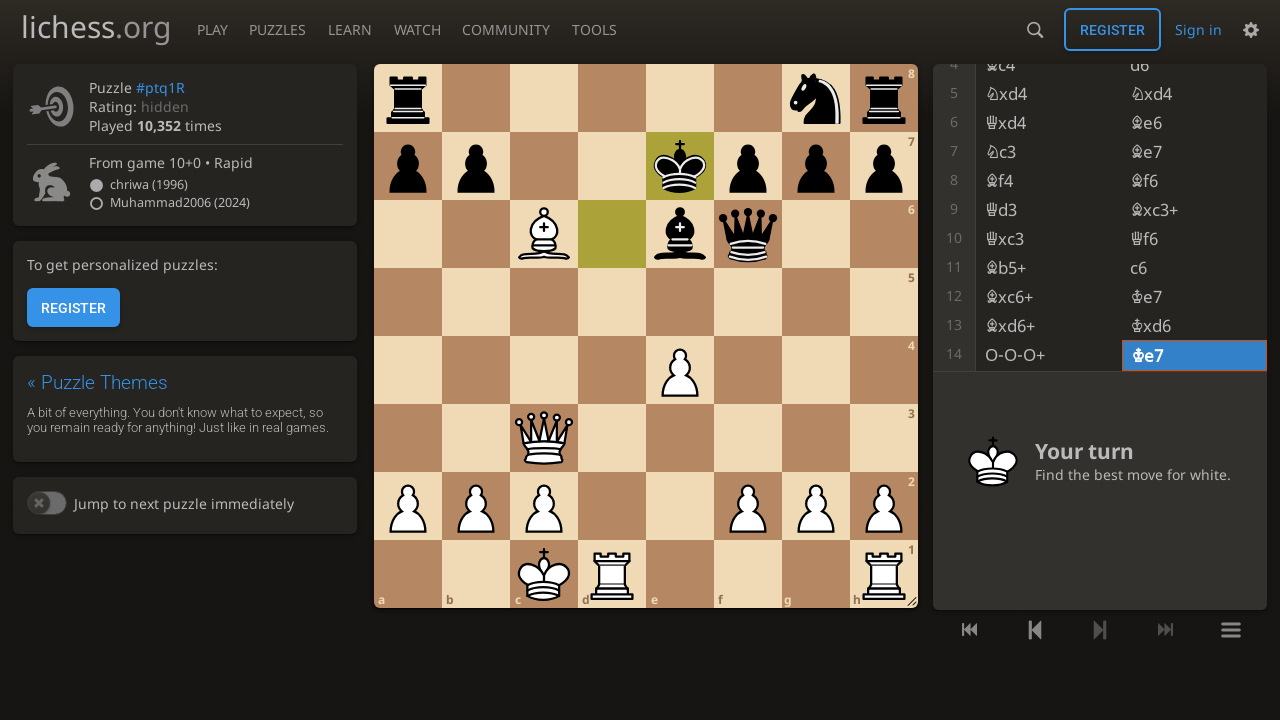

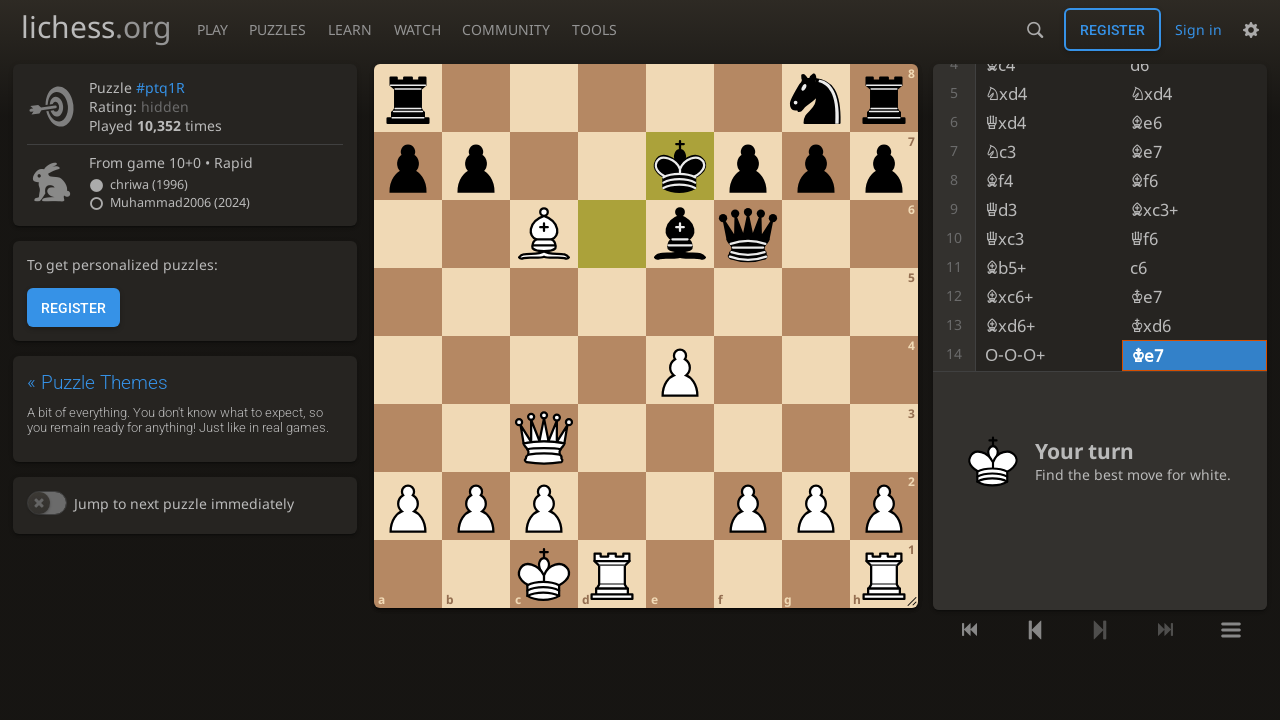